Tests the Web Tables edit functionality by adding a record, then editing the email field and validating the update

Starting URL: https://demoqa.com

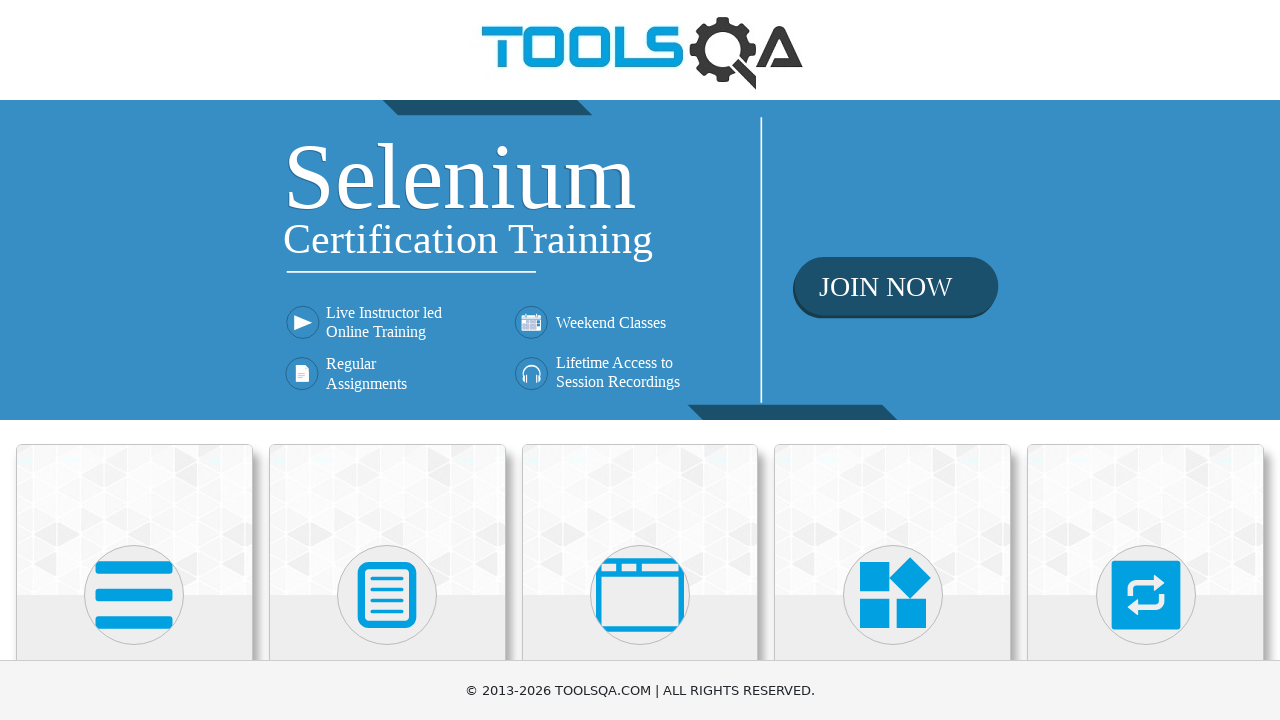

Clicked on Elements card on homepage at (134, 360) on text=Elements
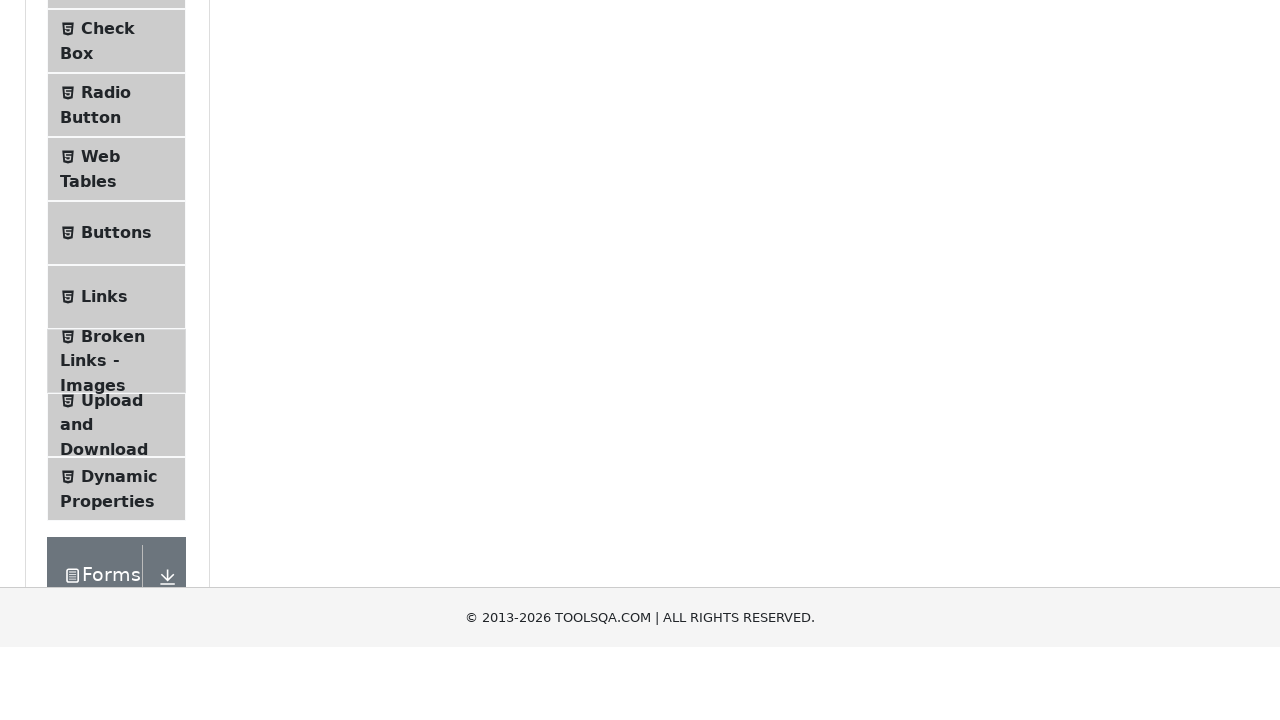

Clicked on Web Tables menu item at (100, 440) on text=Web Tables
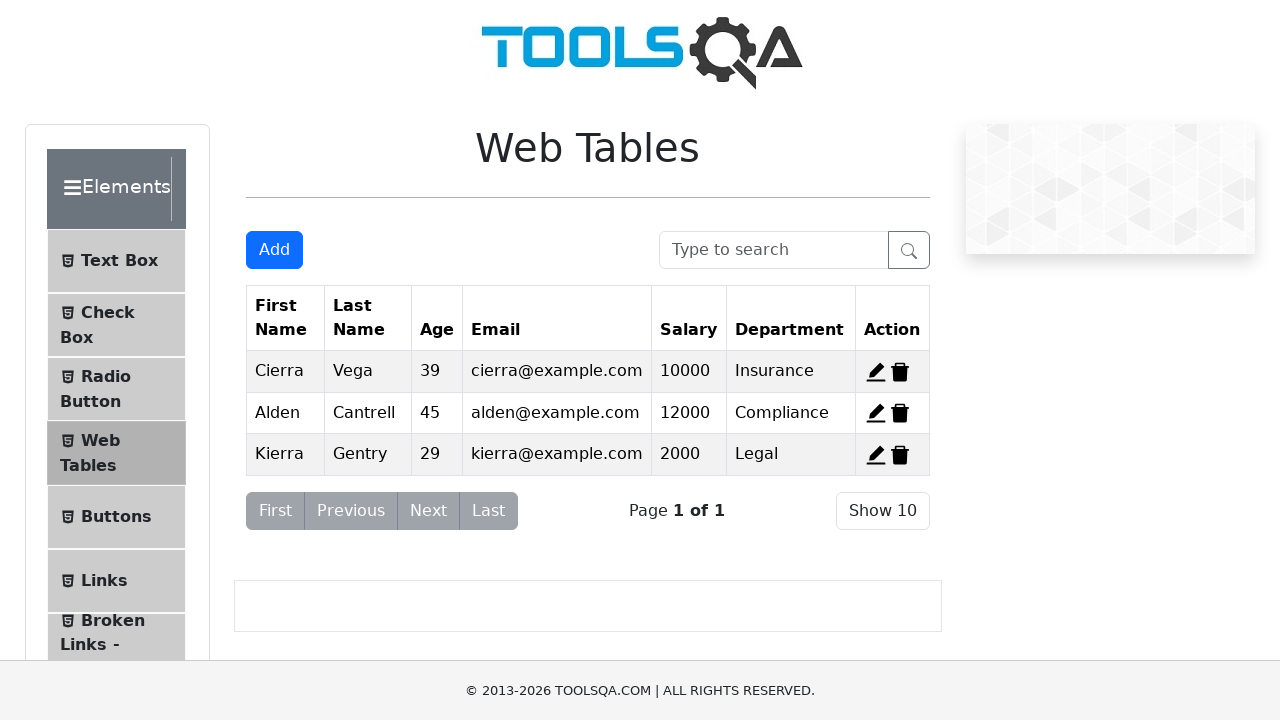

Clicked Add button to add a new record at (274, 250) on #addNewRecordButton
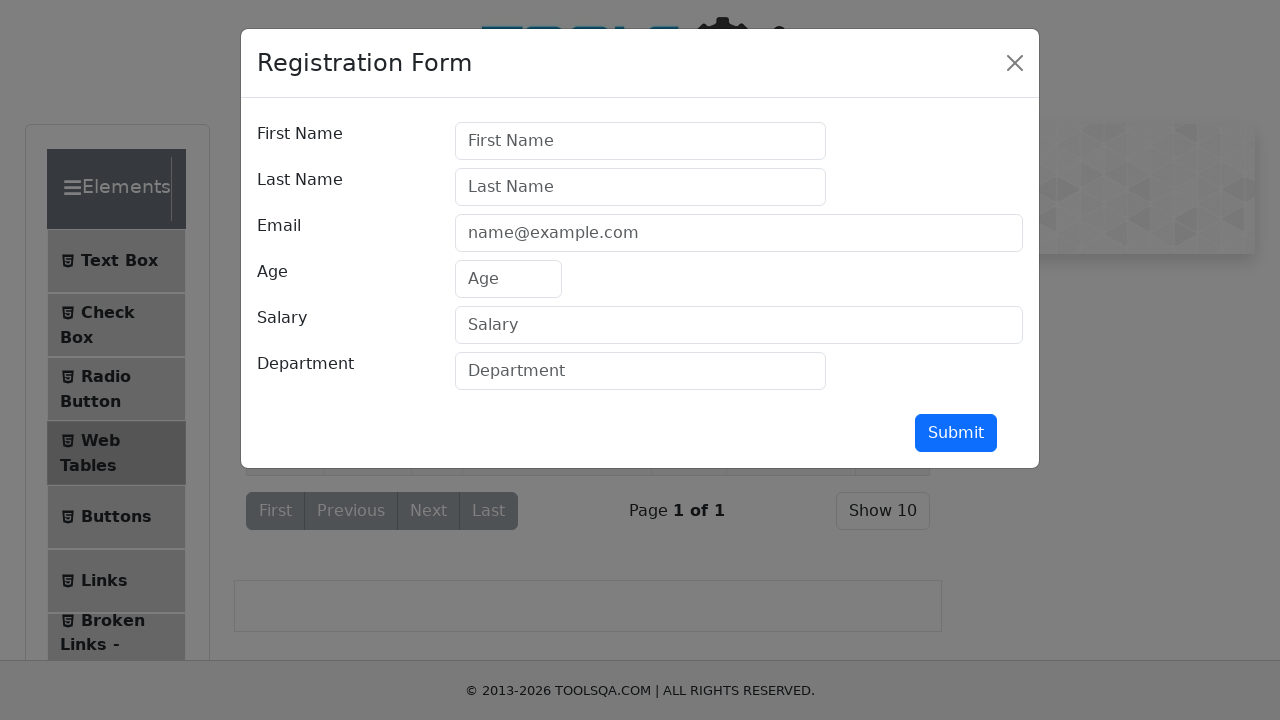

Filled first name field with 'Anton' on #firstName
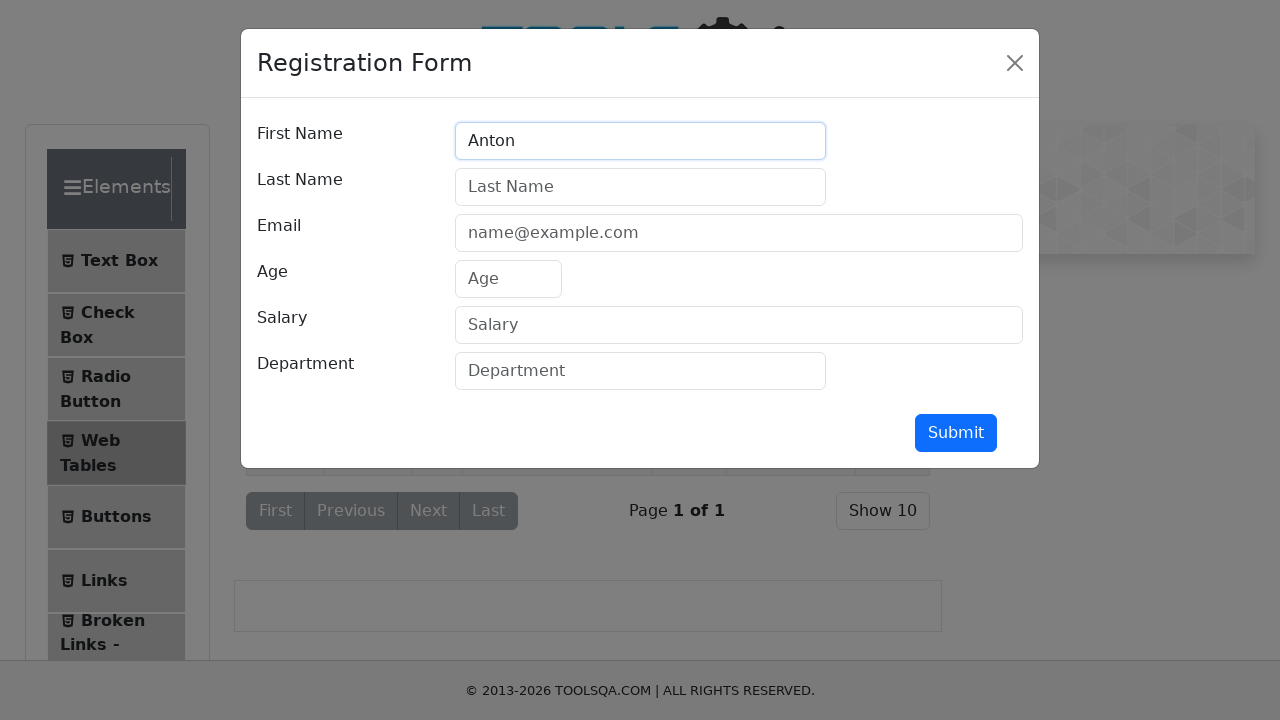

Filled last name field with 'Marinela' on #lastName
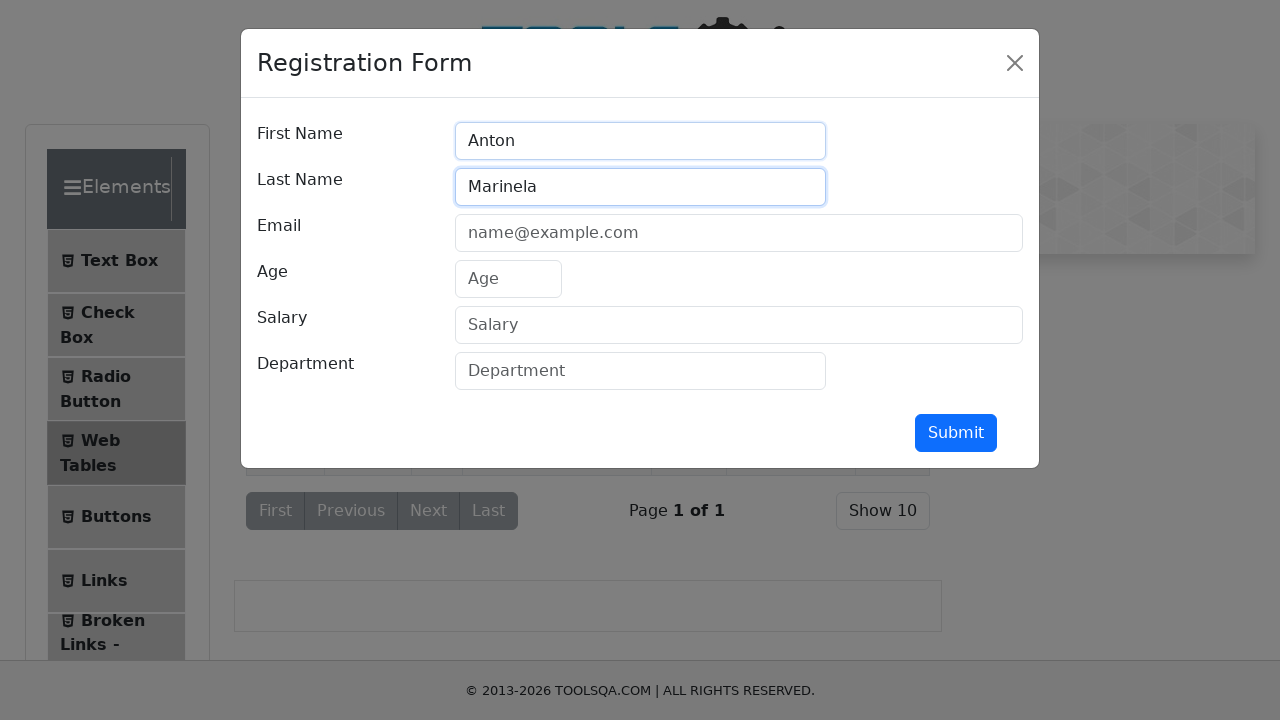

Filled email field with 'anton.marinela@gmail.com' on #userEmail
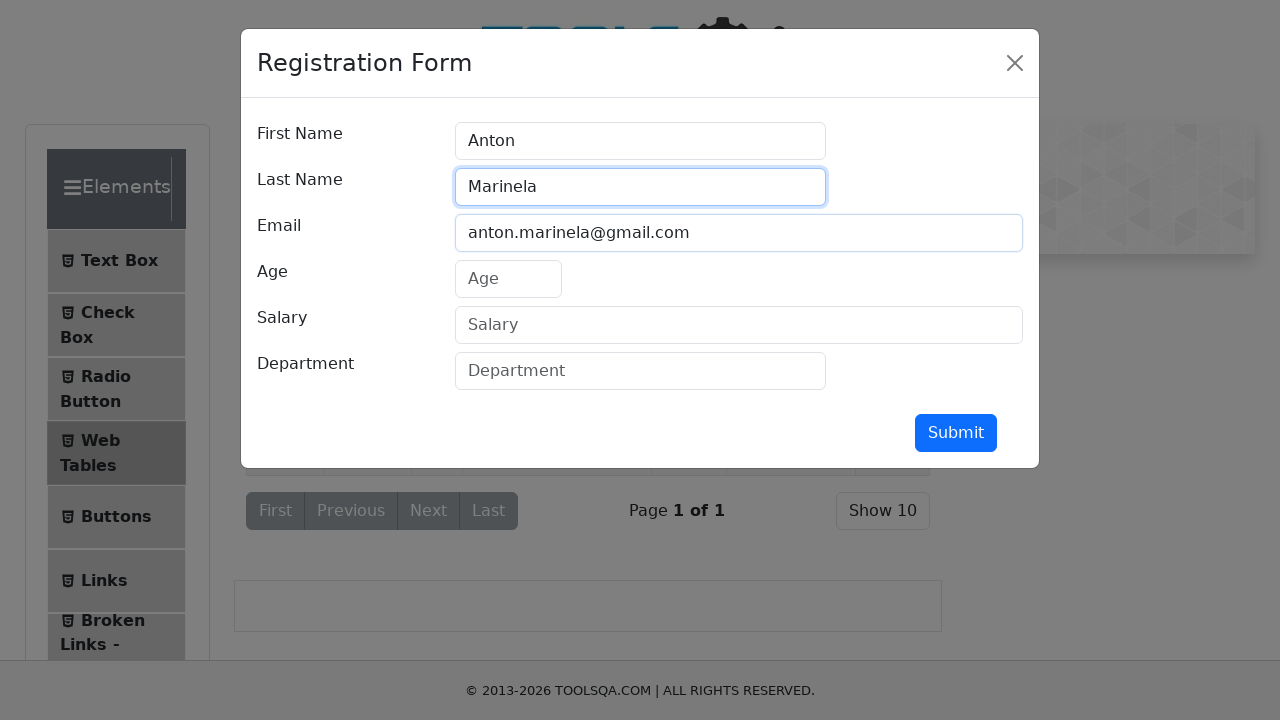

Filled age field with '30' on #age
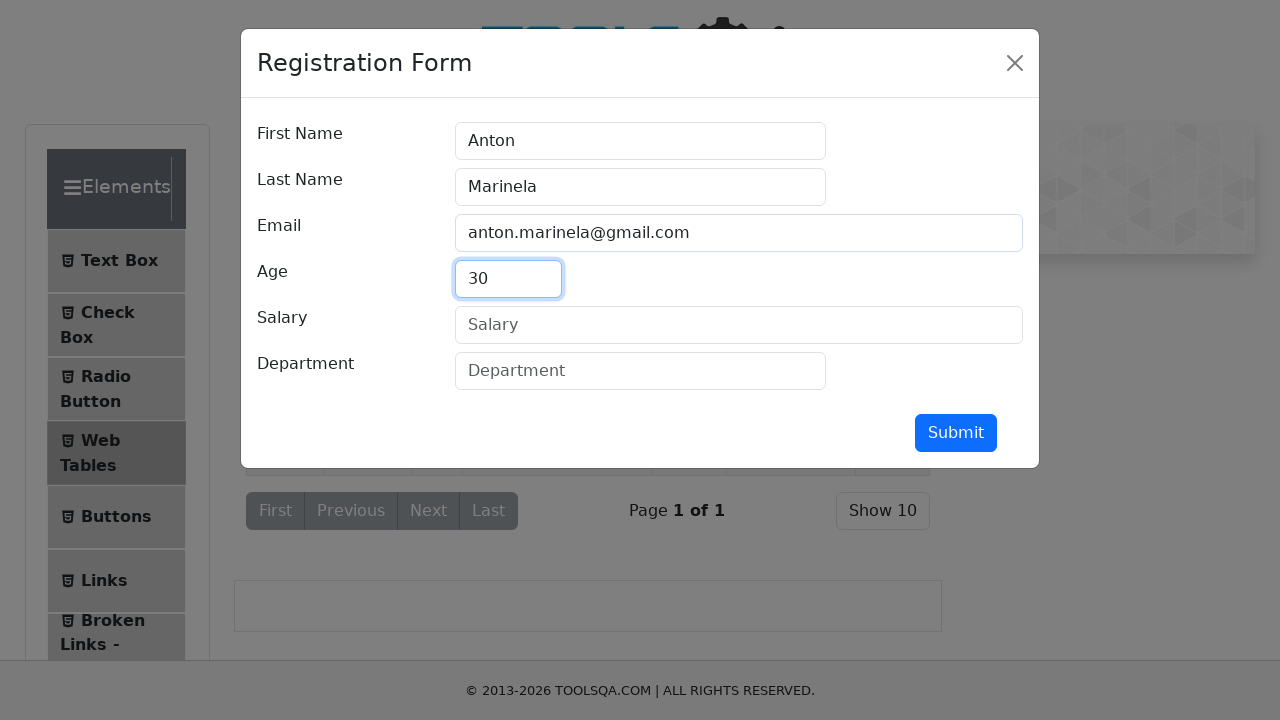

Filled salary field with '9000' on #salary
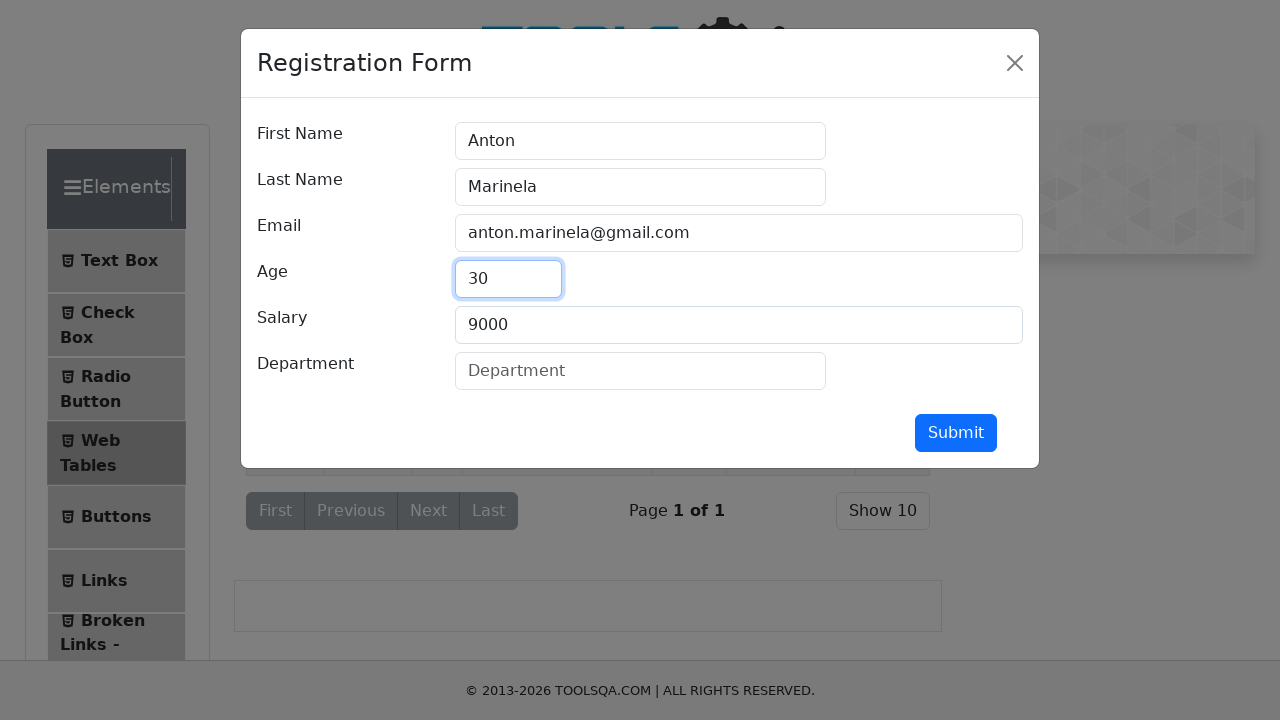

Filled department field with 'IT' on #department
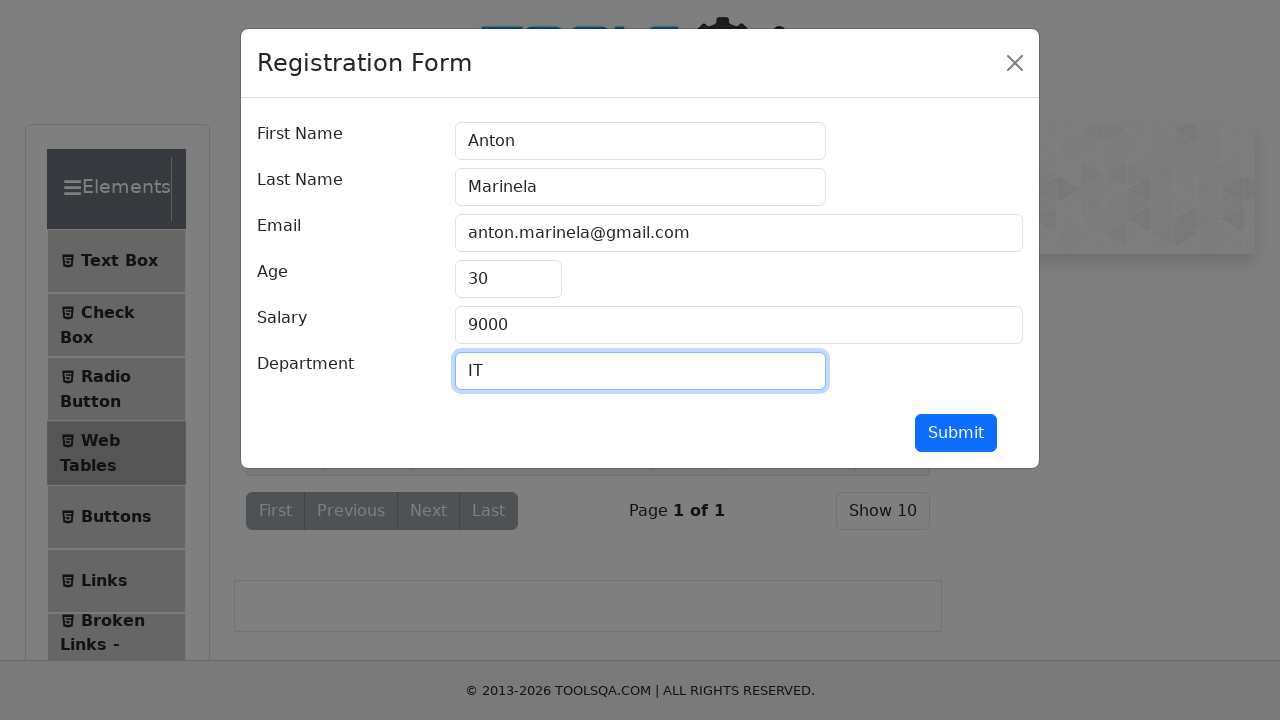

Clicked Submit button to add new record at (956, 433) on #submit
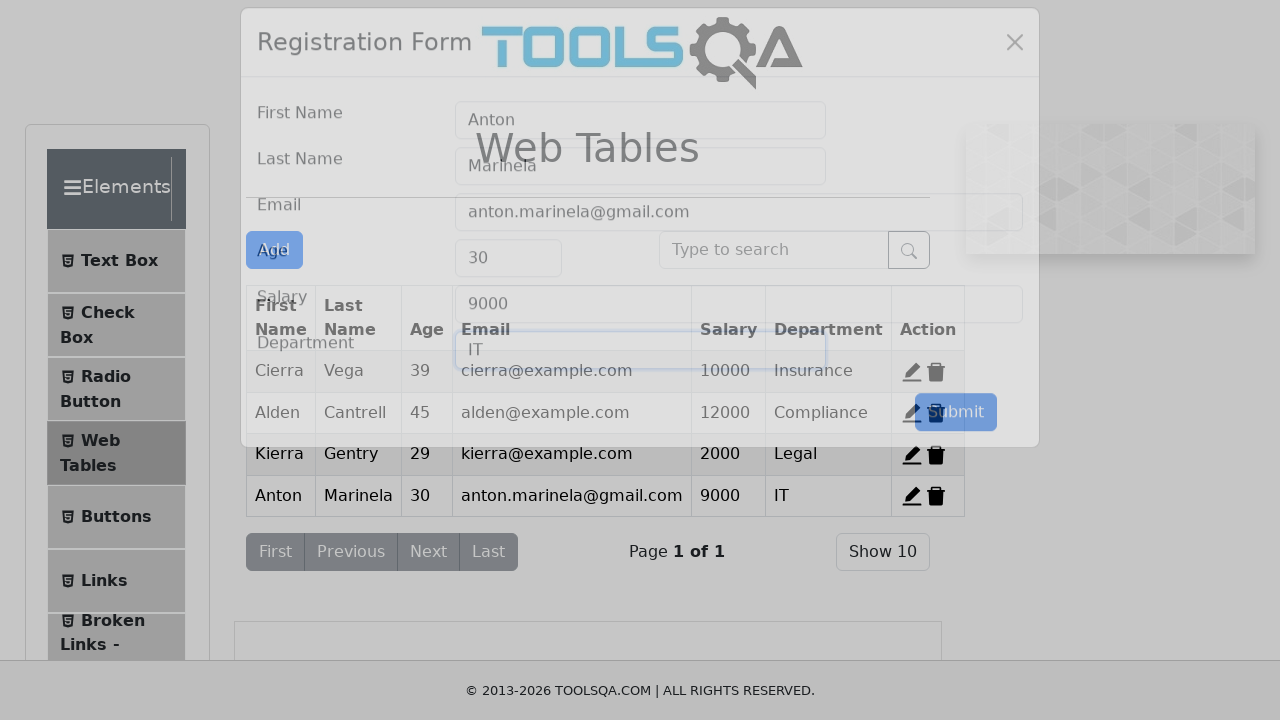

Clicked Edit button on the new row at (912, 496) on #edit-record-4
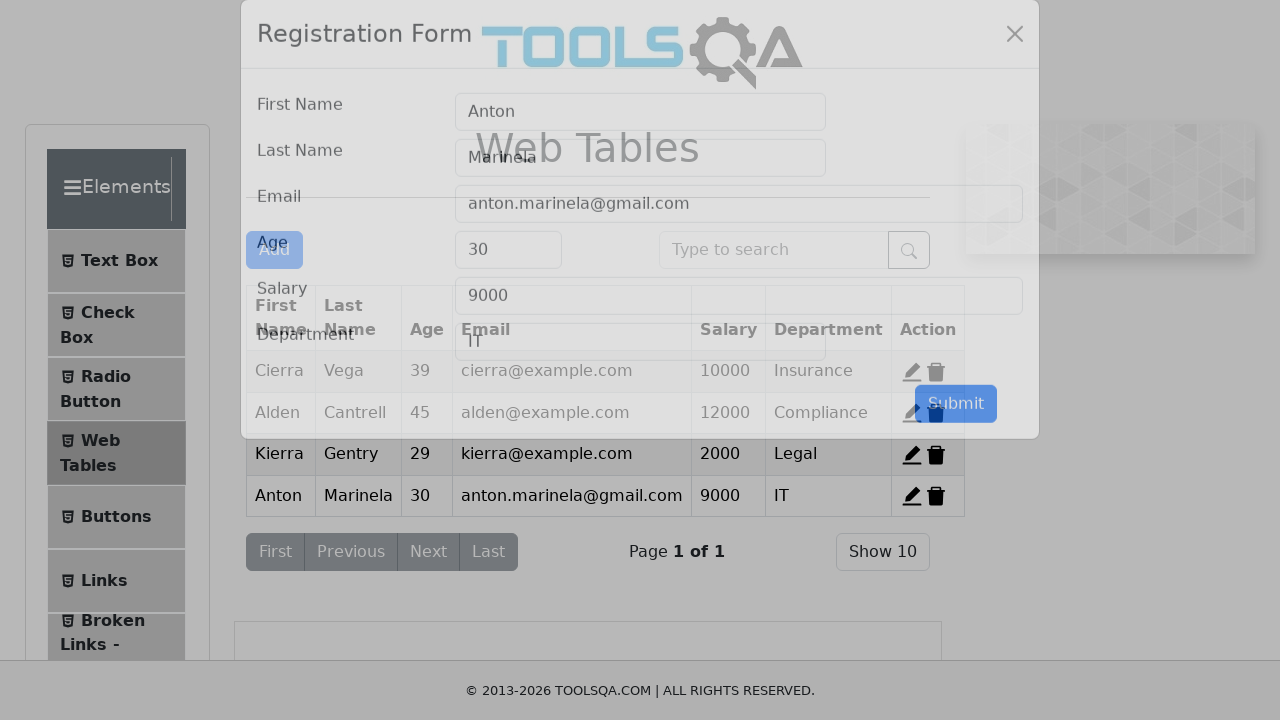

Updated email field to 'anton.marinela@outlook.com' on #userEmail
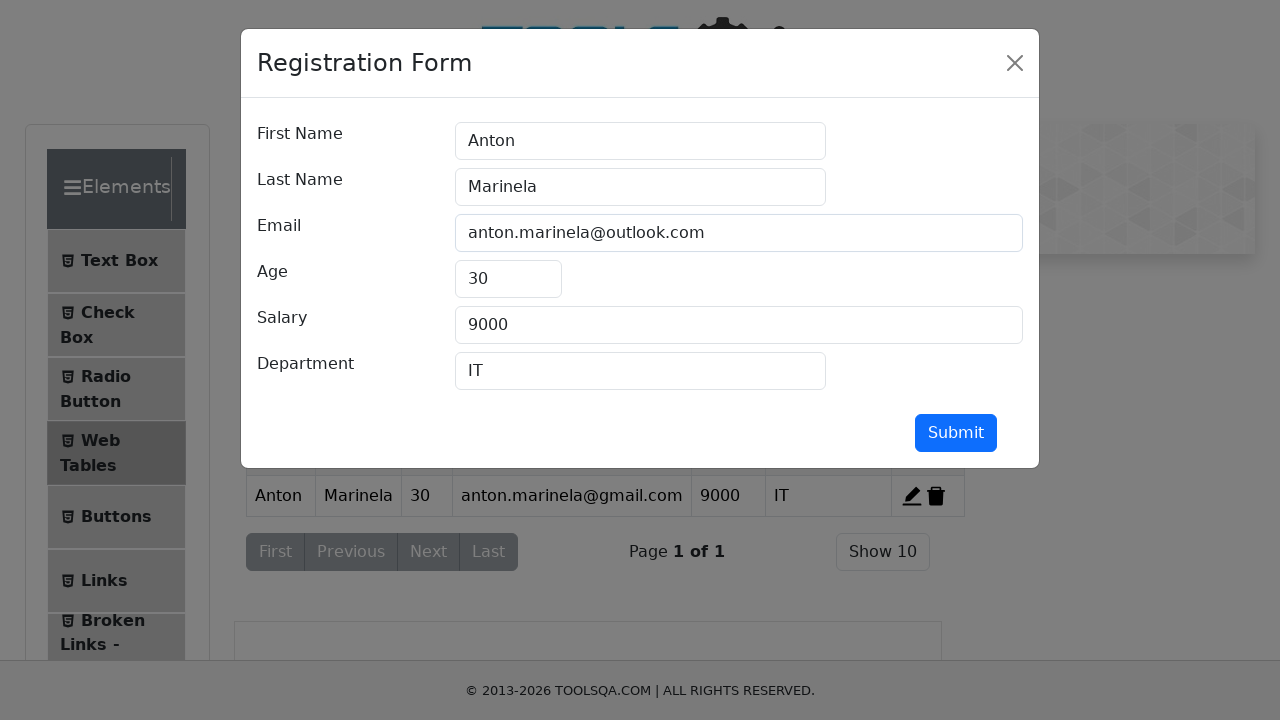

Clicked Submit button to save email changes at (956, 433) on #submit
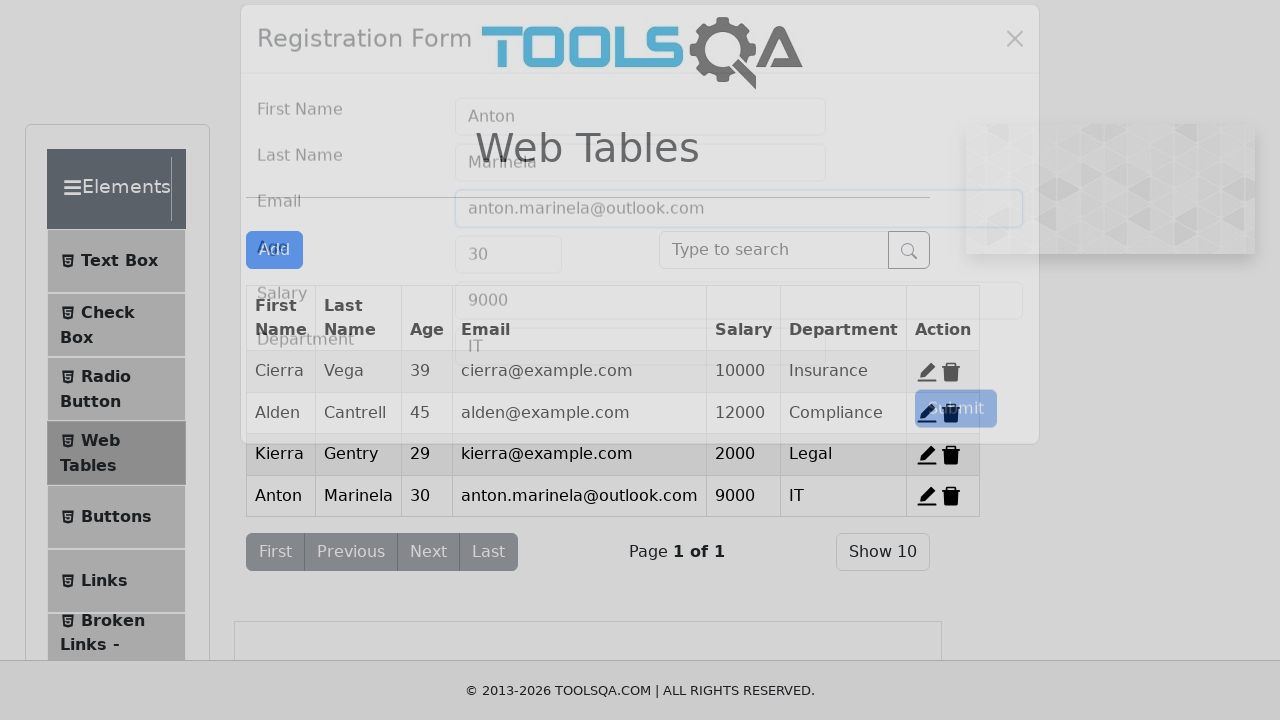

Validated that email was successfully updated to 'anton.marinela@outlook.com'
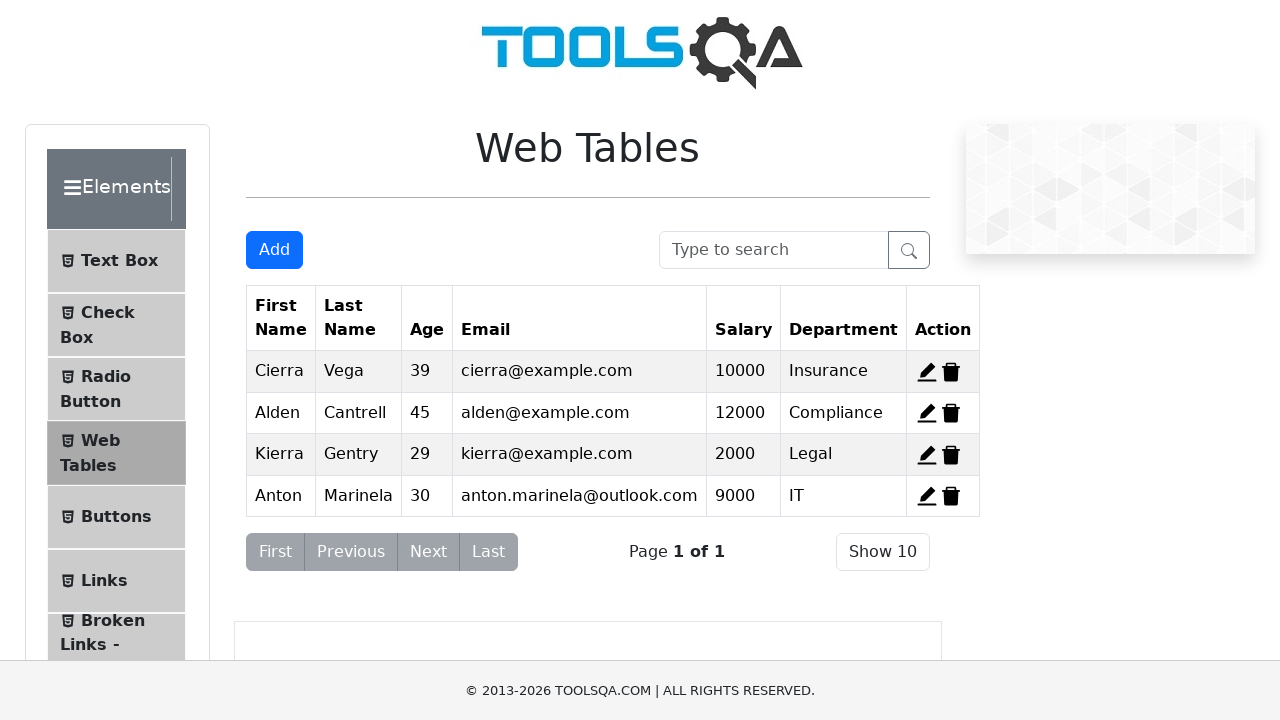

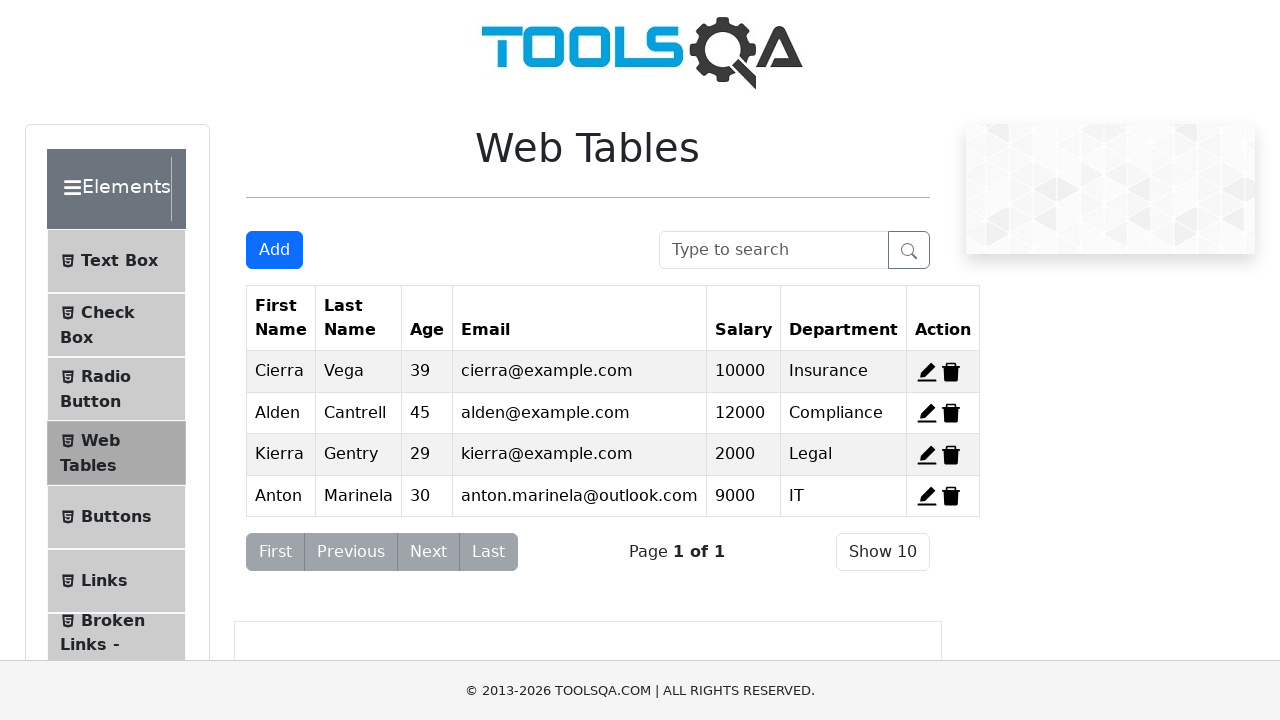